Tests handling of a JavaScript prompt dialog by clicking a button to trigger it, then accepting the prompt with a text input value

Starting URL: https://leafground.com/alert.xhtml

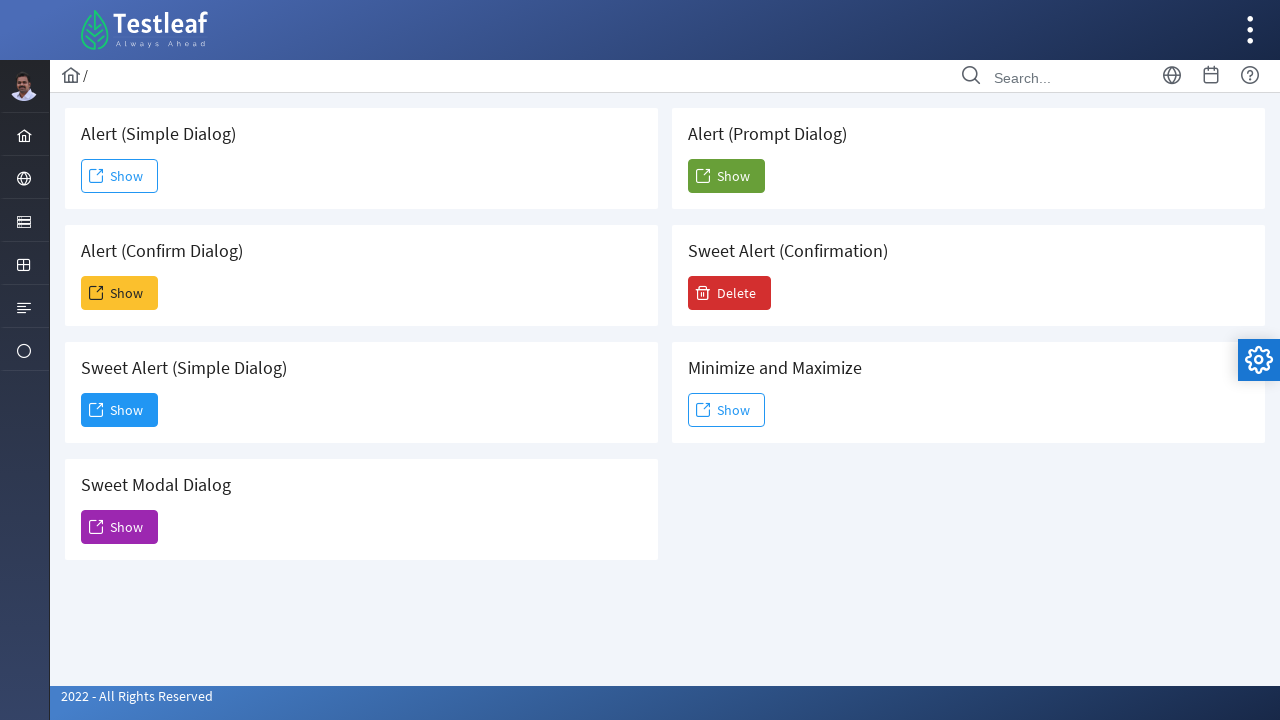

Set up dialog handler for prompt alerts
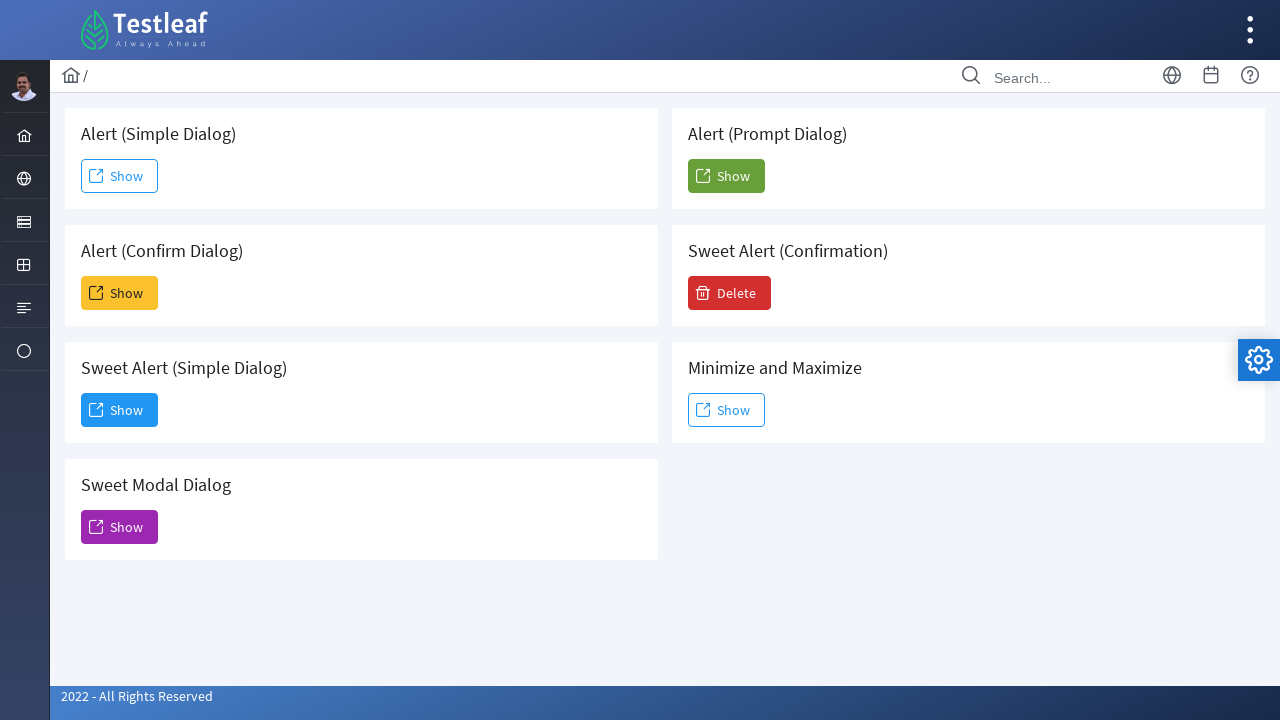

Clicked the 5th 'Show' button to trigger the prompt dialog at (726, 176) on (//span[text()='Show'])[5]
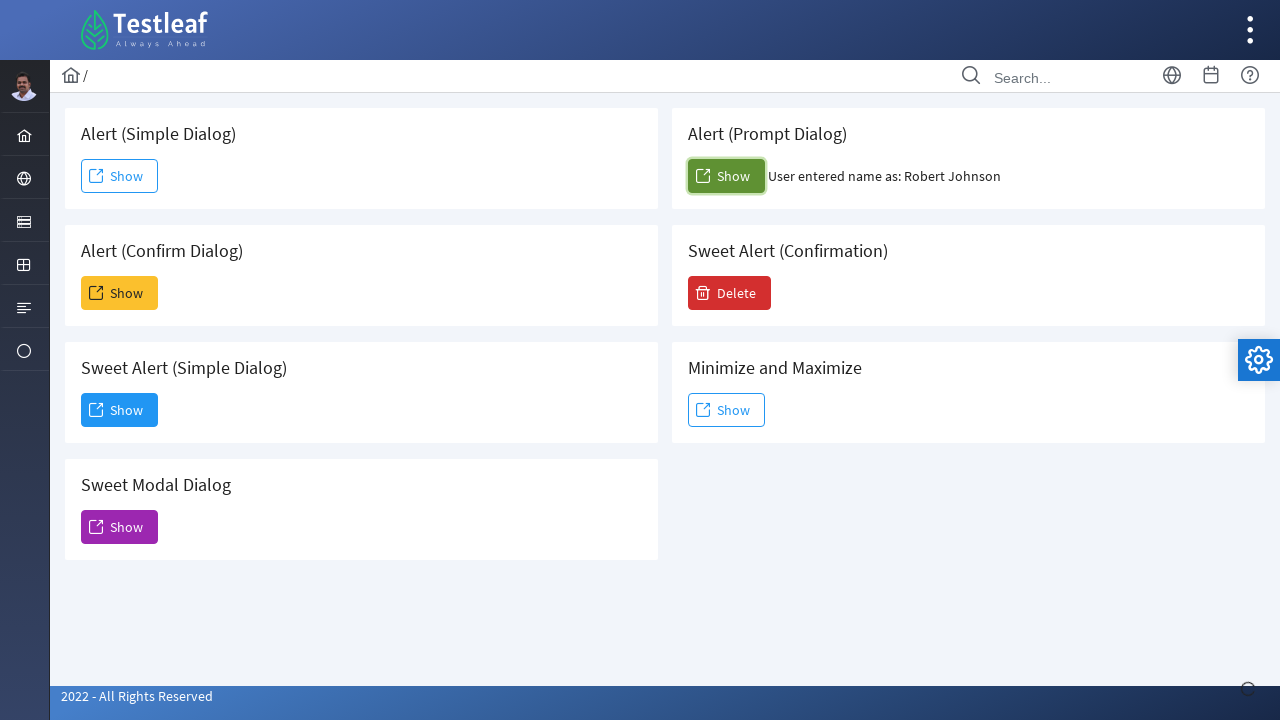

Waited 3 seconds for dialog interaction to complete
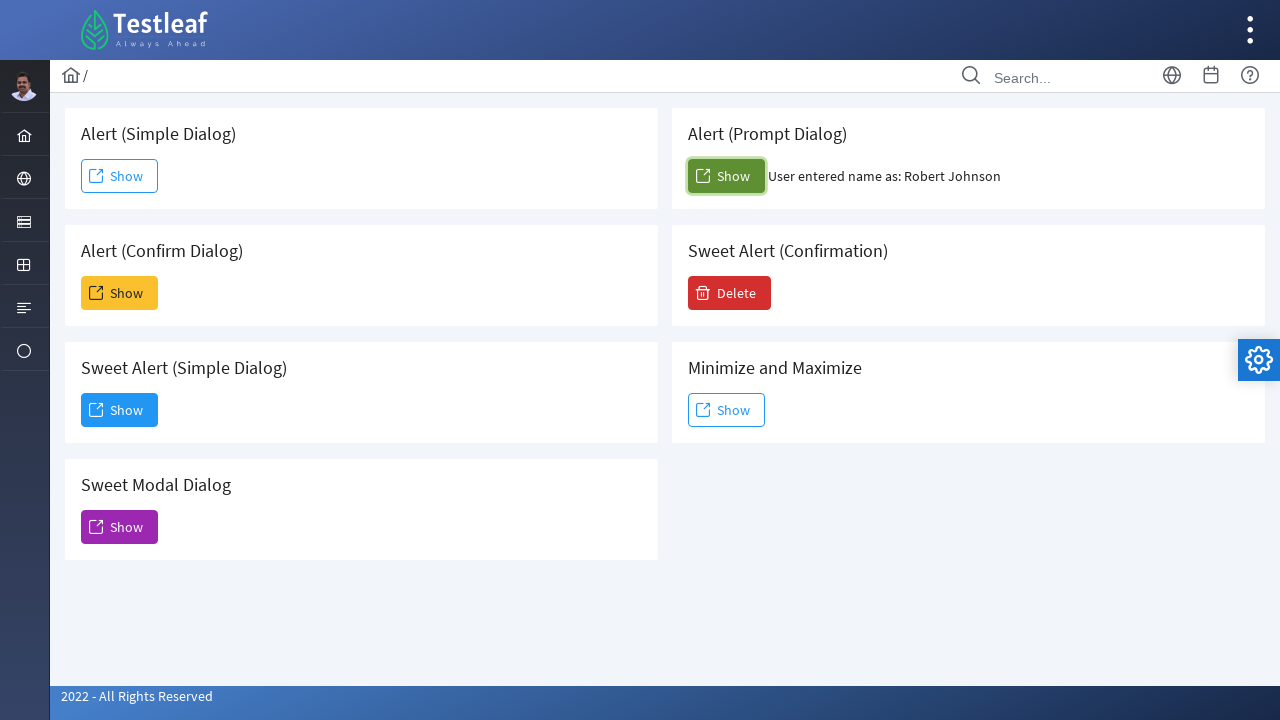

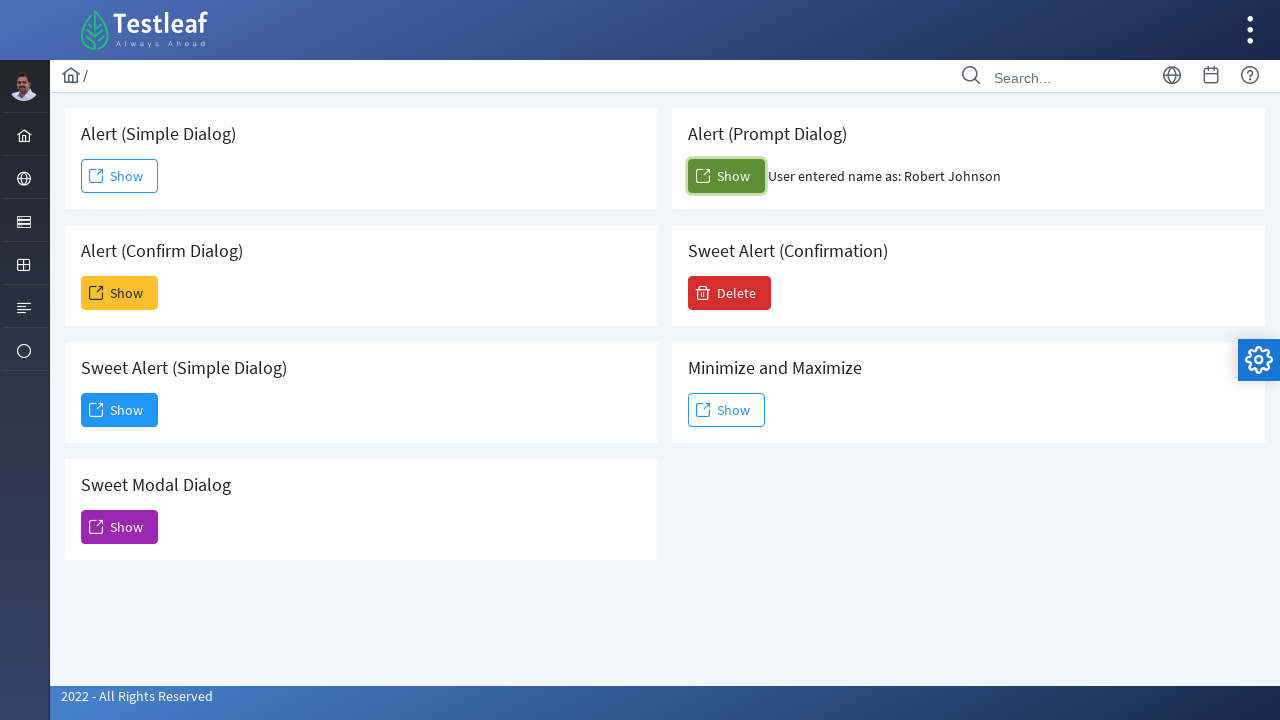